Tests browser window resize functionality by navigating to guru99.com and resizing the viewport to a narrow width (300x1080).

Starting URL: https://www.guru99.com/

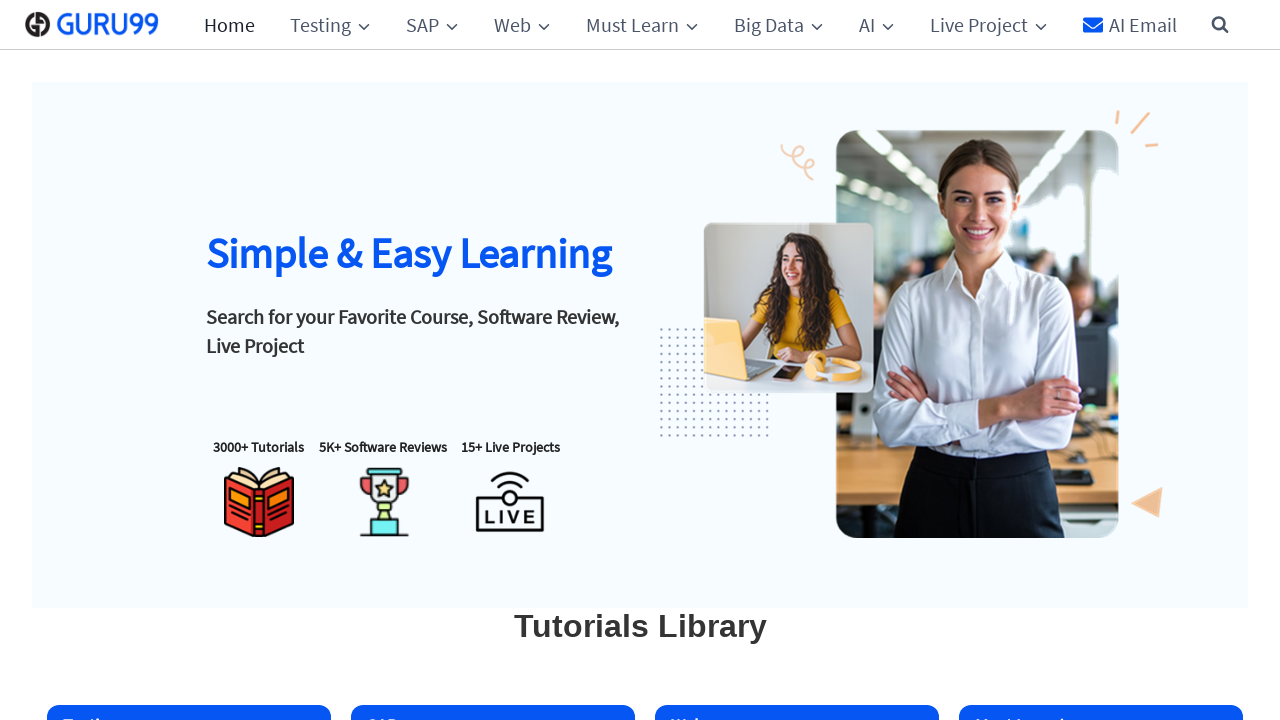

Navigated to https://www.guru99.com/
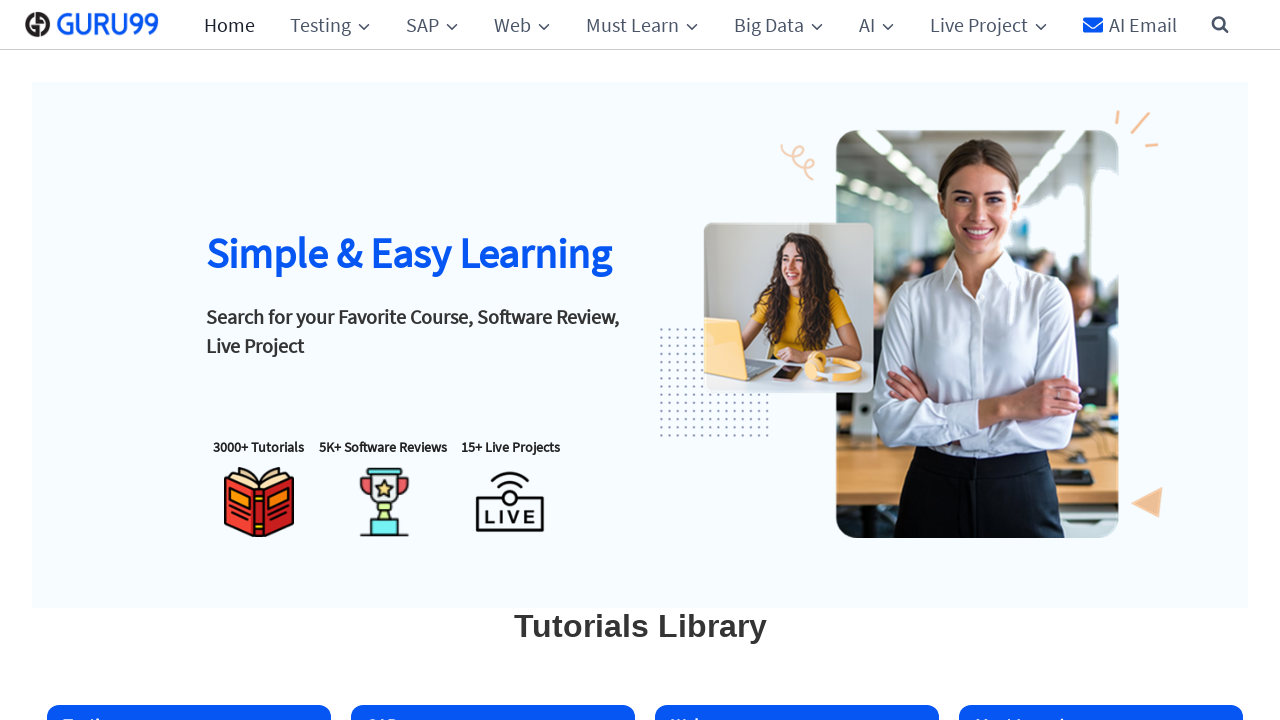

Resized viewport to 300x1080 (narrow width)
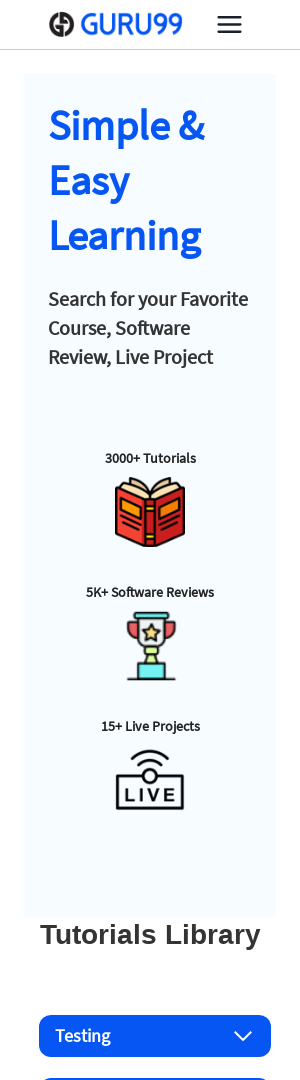

Waited 2 seconds to observe resized viewport
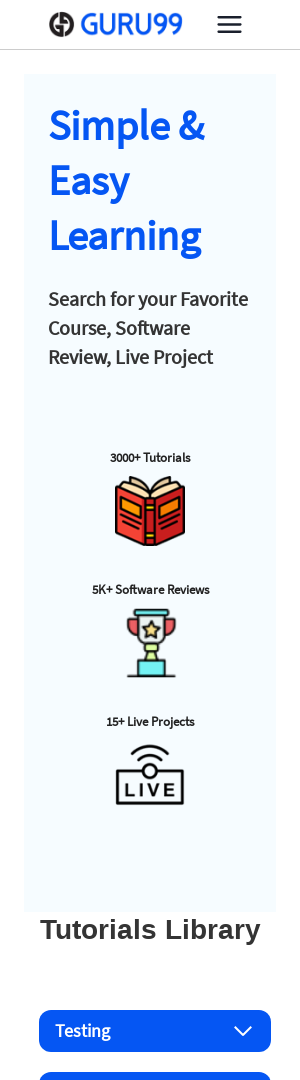

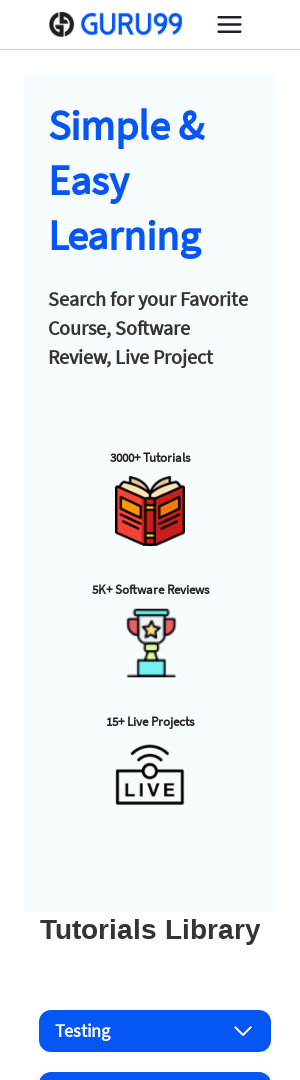